Tests right-click (context click) functionality by performing a right-click on a button and verifying the confirmation message appears

Starting URL: https://demoqa.com/buttons

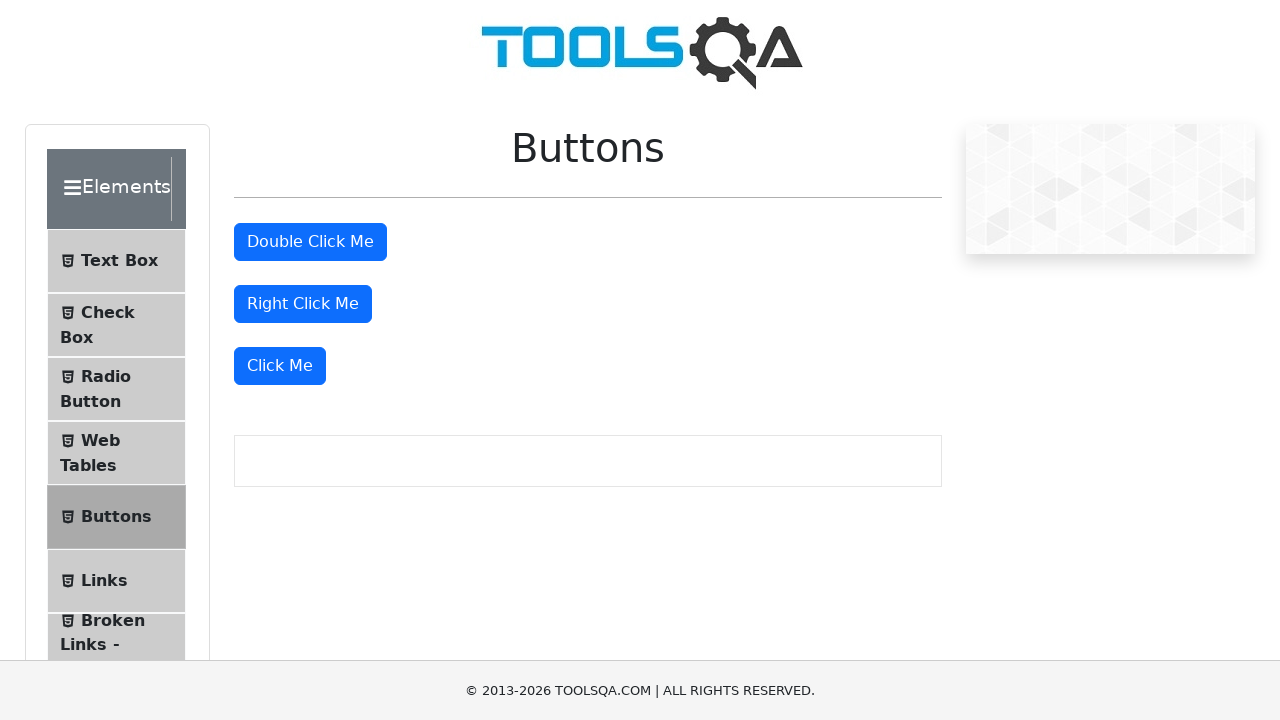

Performed right-click on the right-click button at (303, 304) on #rightClickBtn
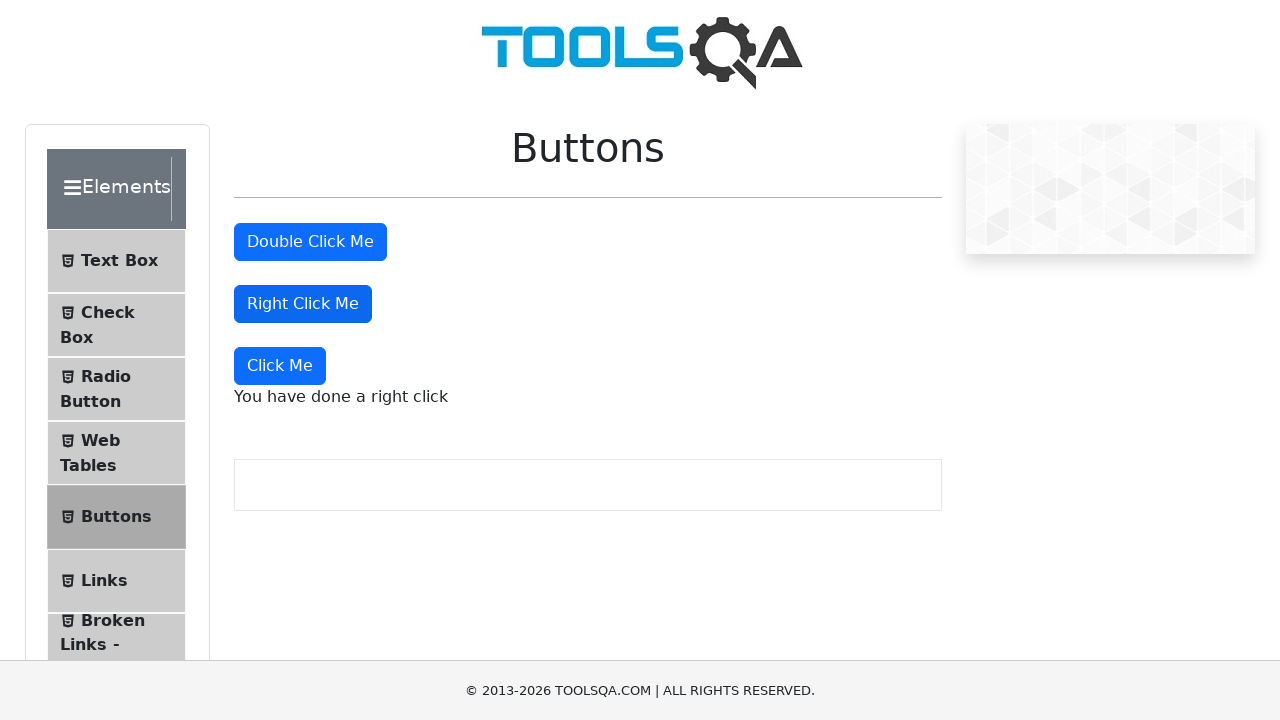

Right-click confirmation message appeared
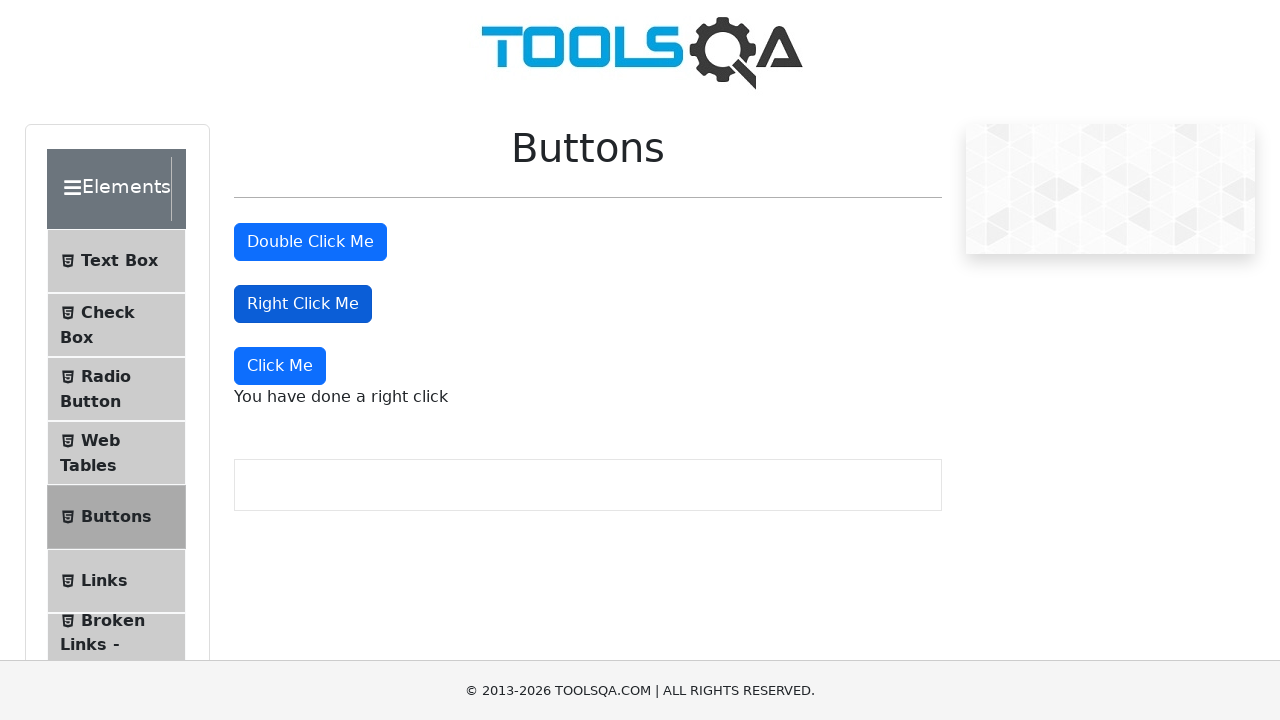

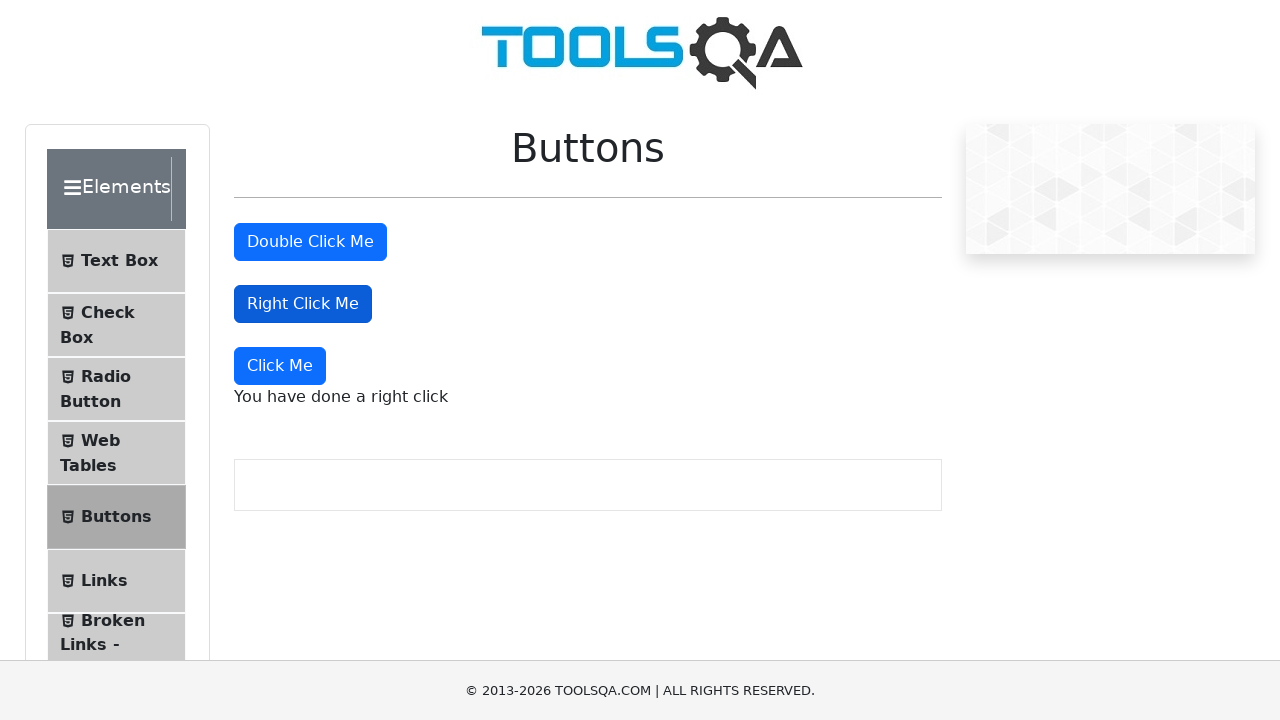